Tests keyboard actions by typing text into a textarea, then using keyboard shortcuts to select all (Ctrl+A), copy (Ctrl+C), tab to next field, and paste (Ctrl+V) the content.

Starting URL: https://text-compare.com/

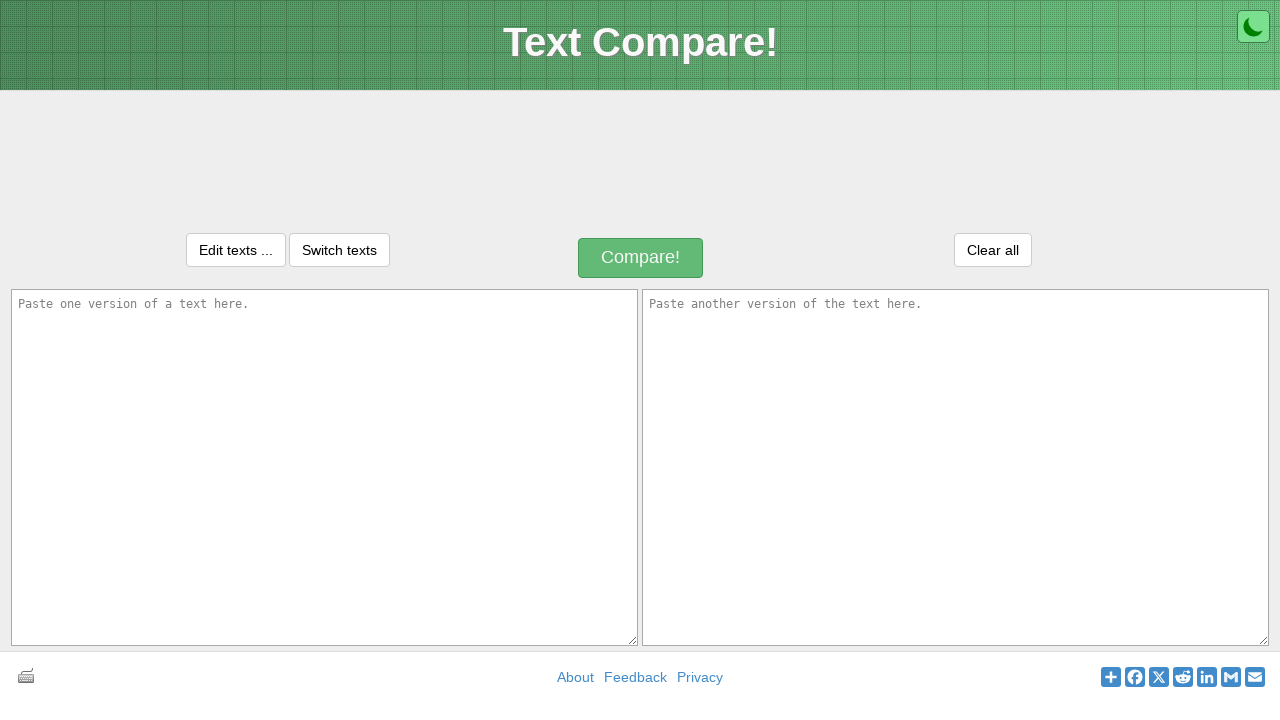

Filled first textarea with 'WELCOME TO AUTOMATION' on textarea#inputText1
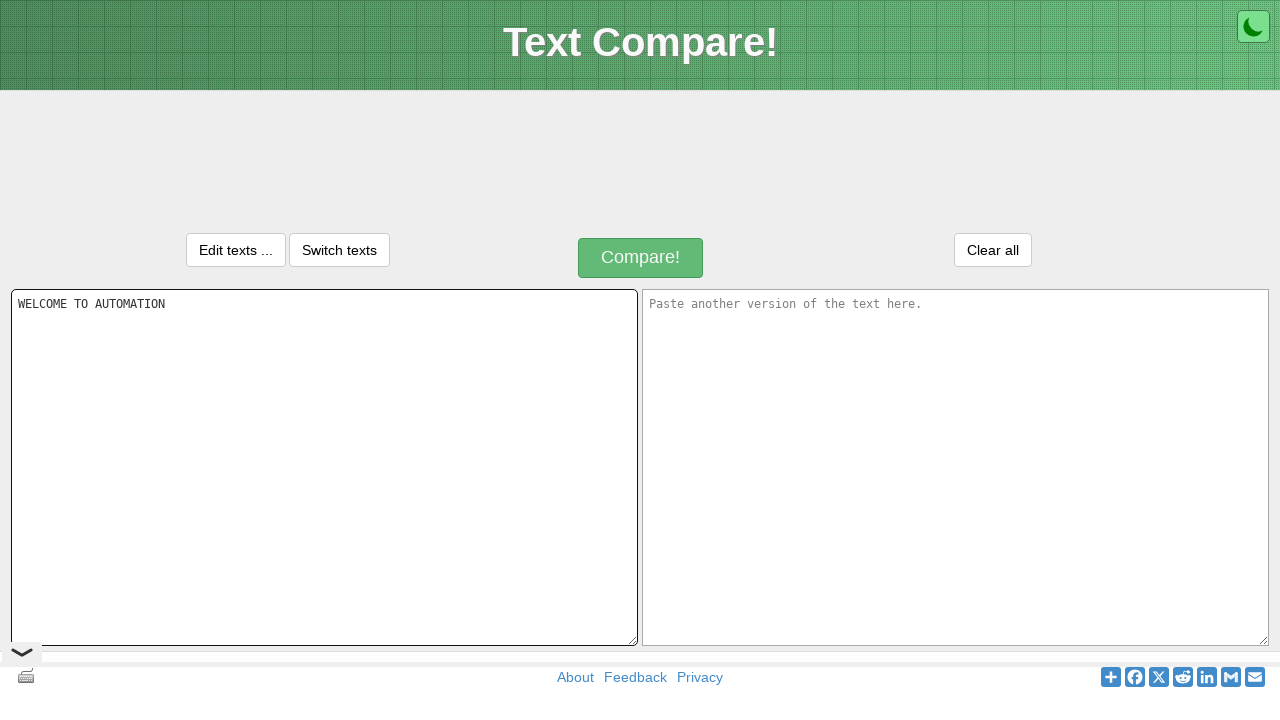

Clicked on first textarea to focus it at (324, 467) on textarea#inputText1
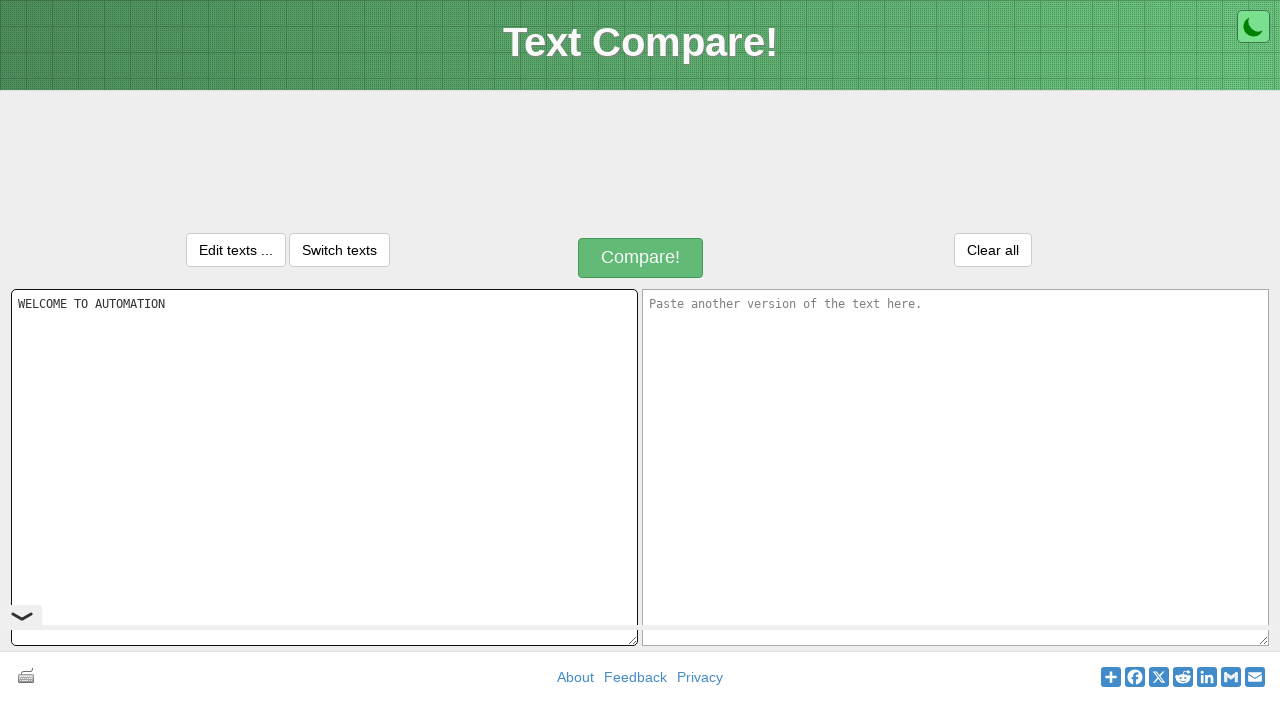

Pressed Ctrl+A to select all text in textarea
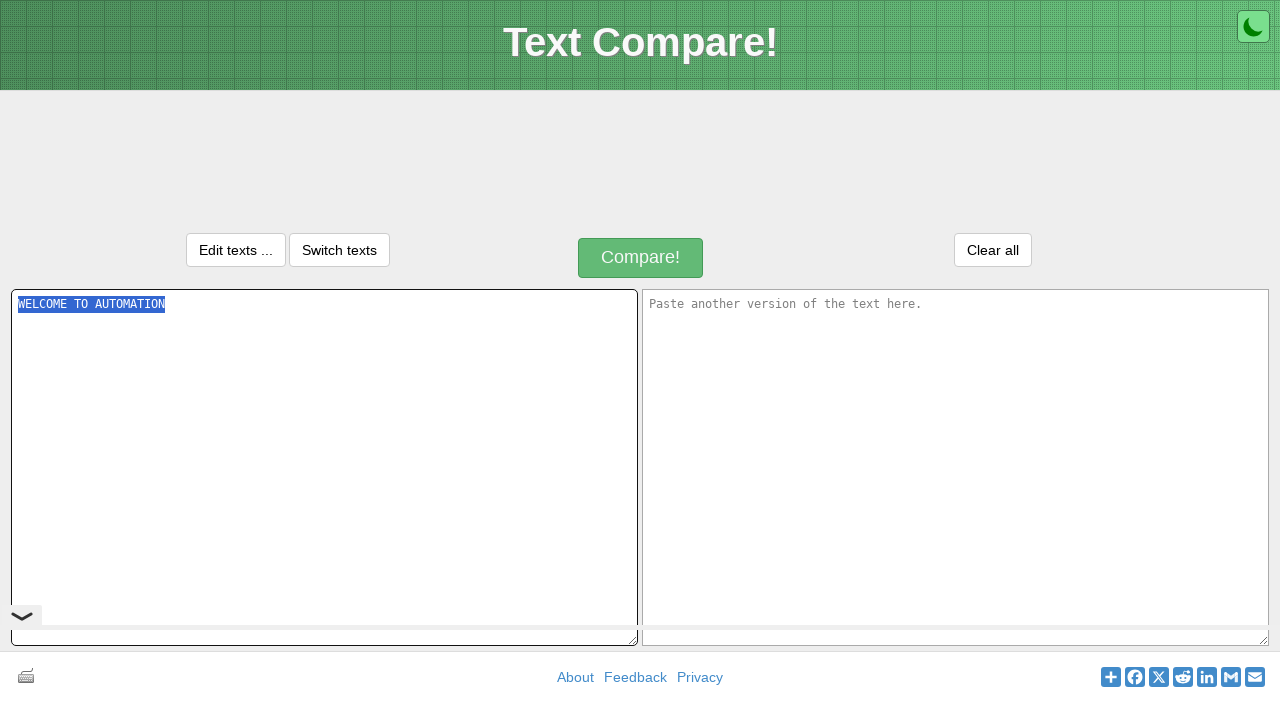

Pressed Ctrl+C to copy selected text
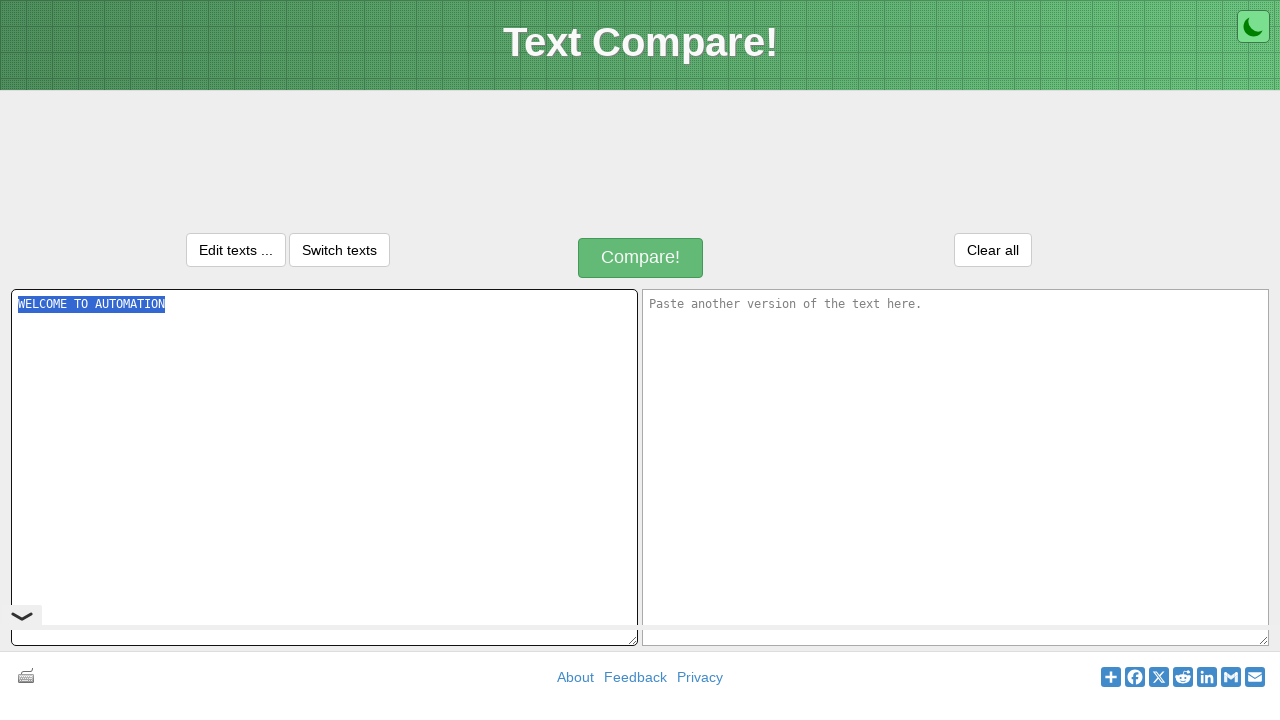

Pressed Tab to move to next field
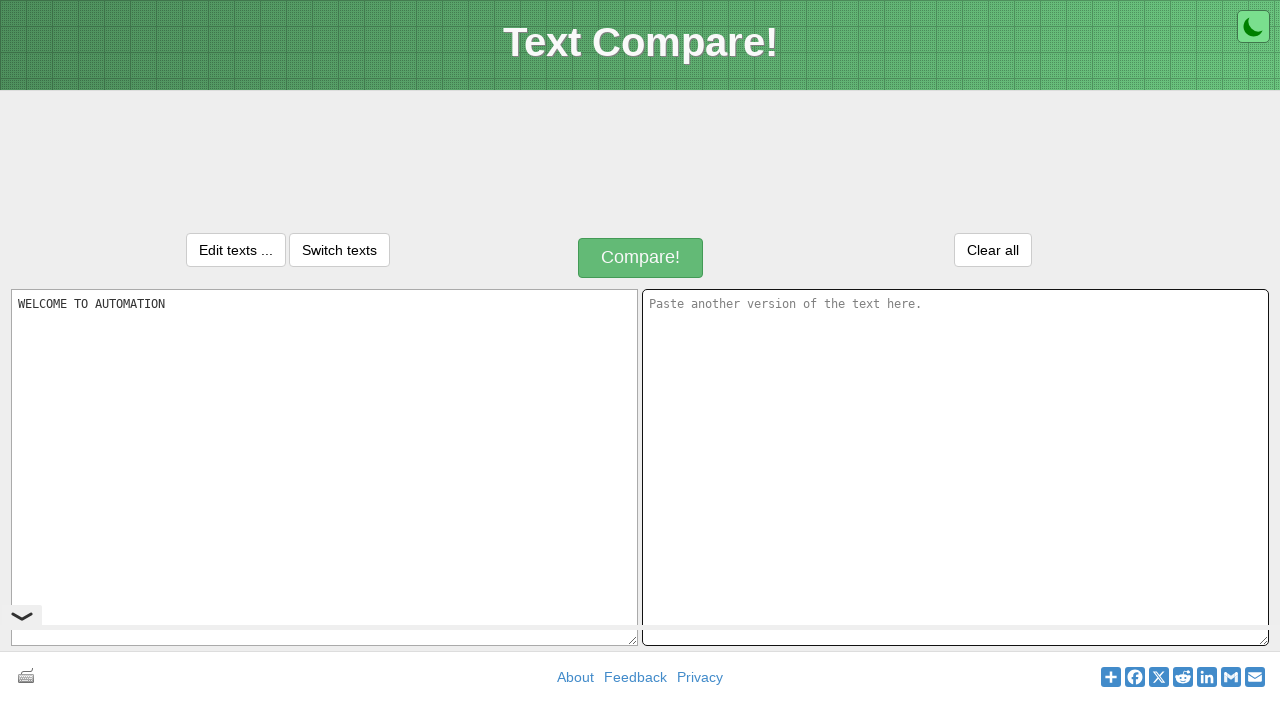

Pressed Ctrl+V to paste text into second field
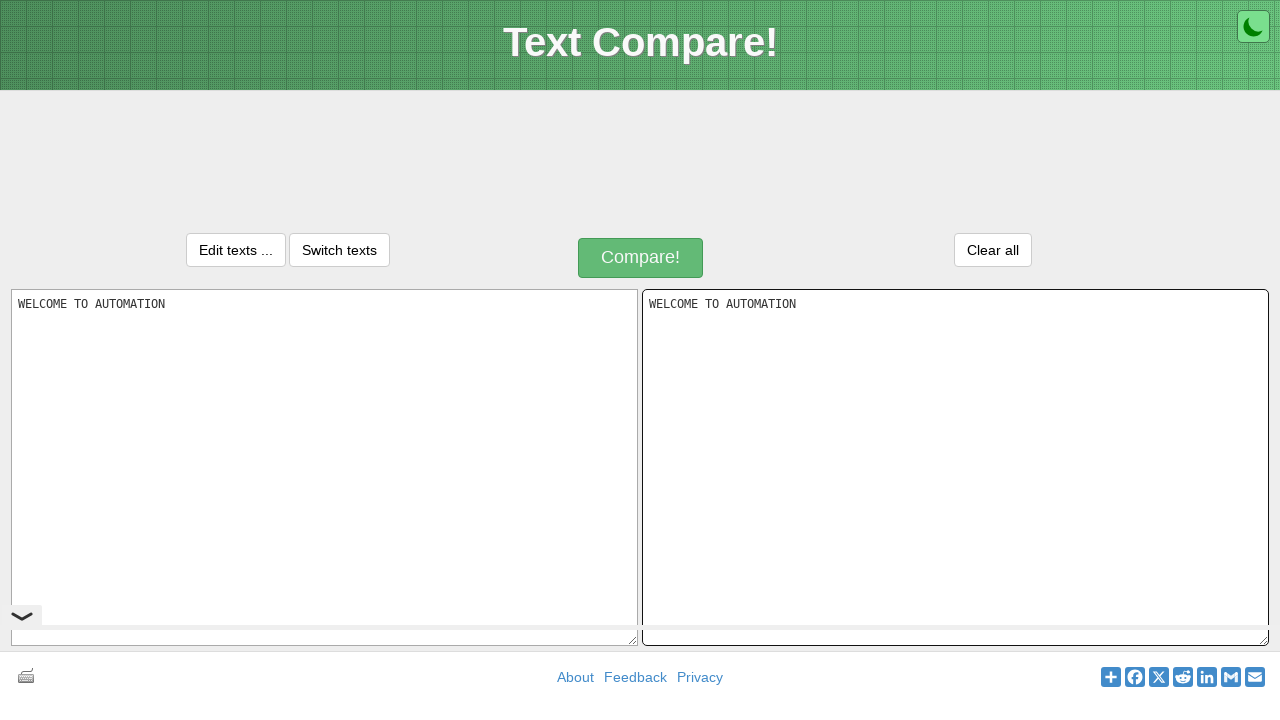

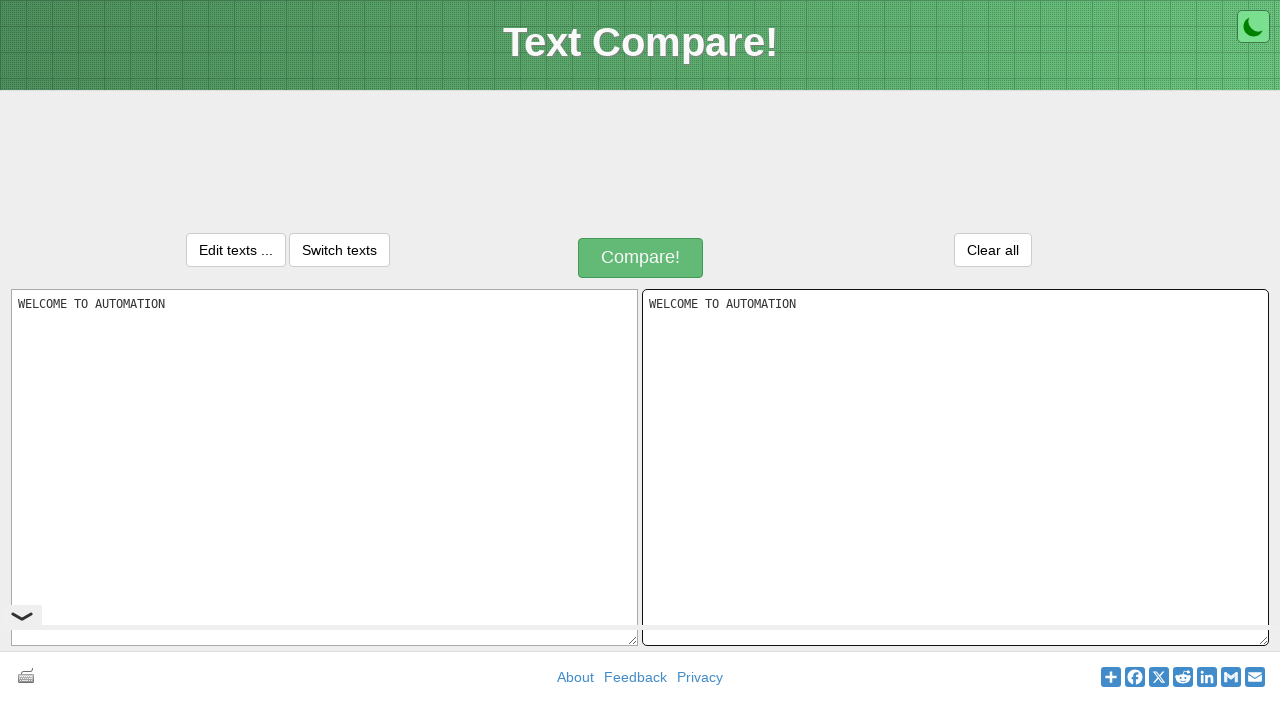